Reads automation tools list items, counts them, finds the longest one, and fills the message field with this information

Starting URL: https://practice-automation.com/form-fields/

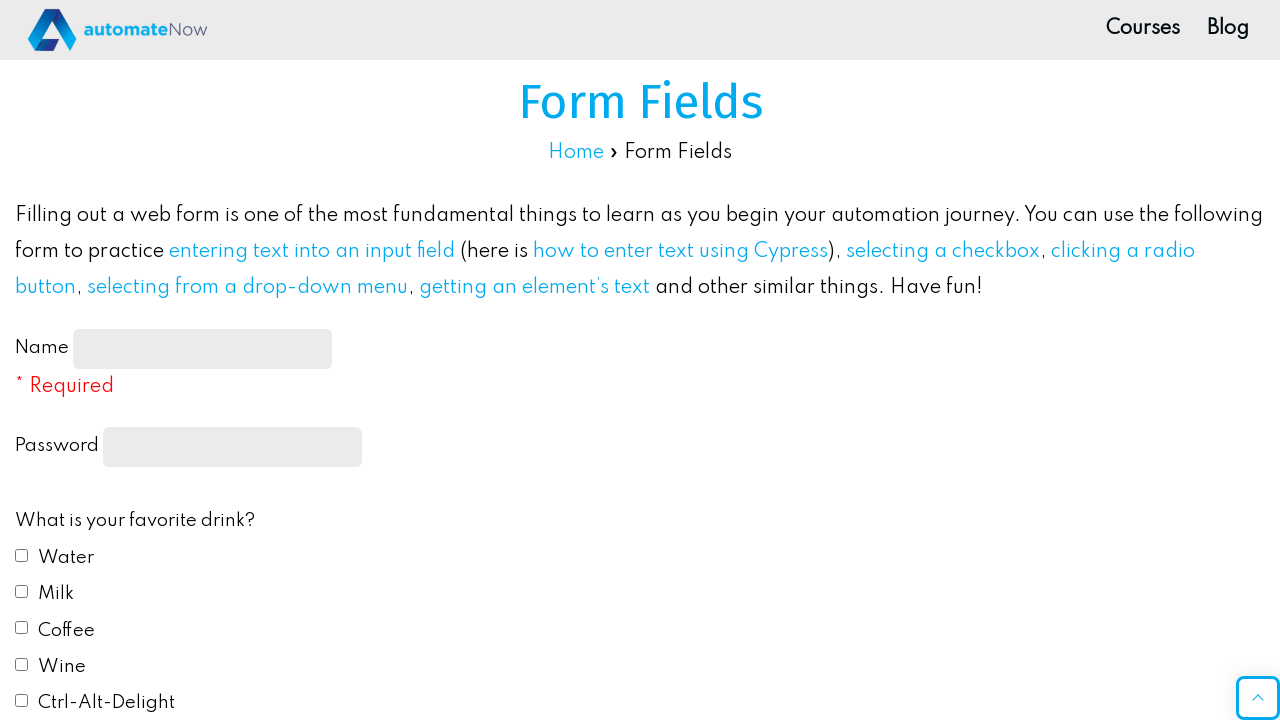

Retrieved all automation tools list items from the form
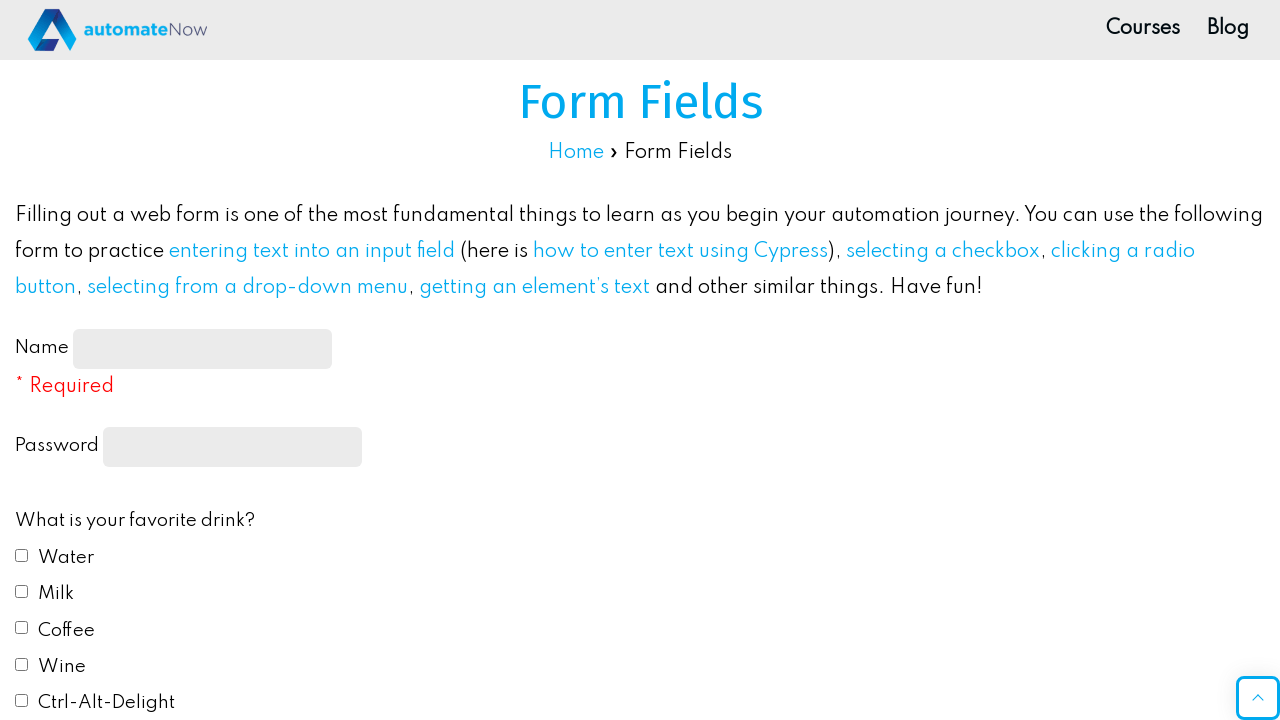

Counted automation tools: 5 total items found
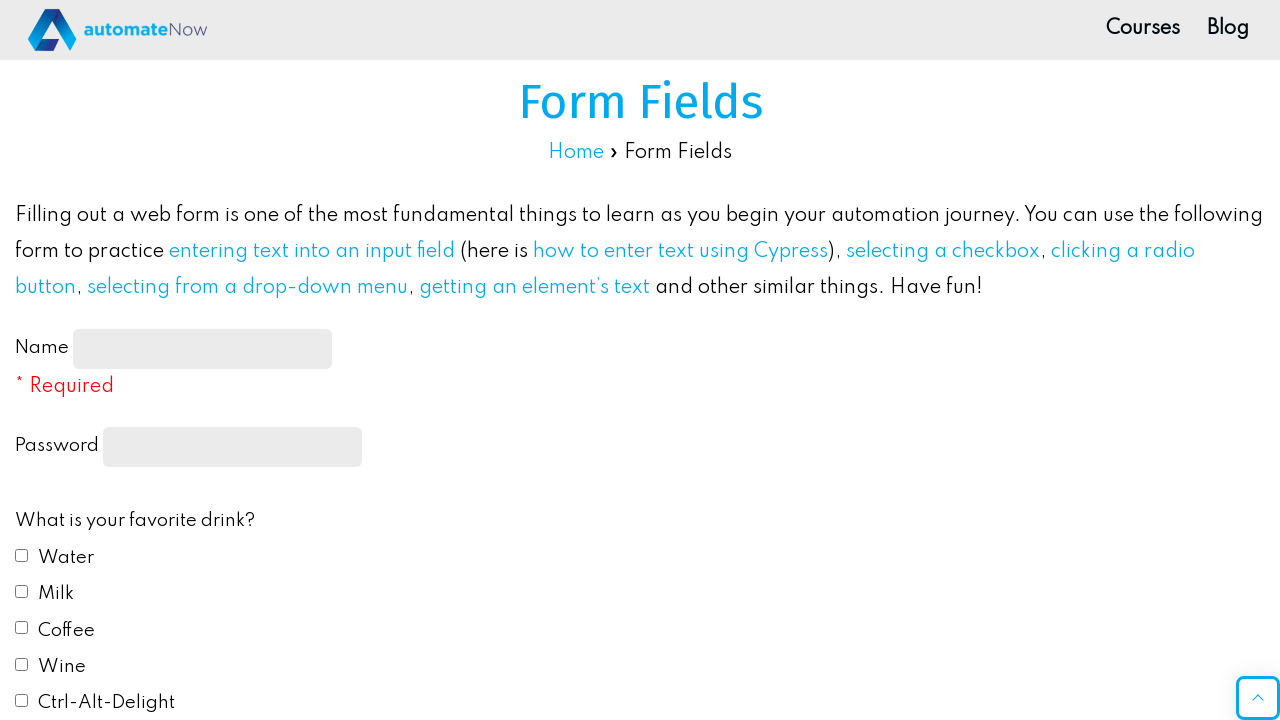

Identified longest automation tool: 'Katalon Studio' with 14 characters
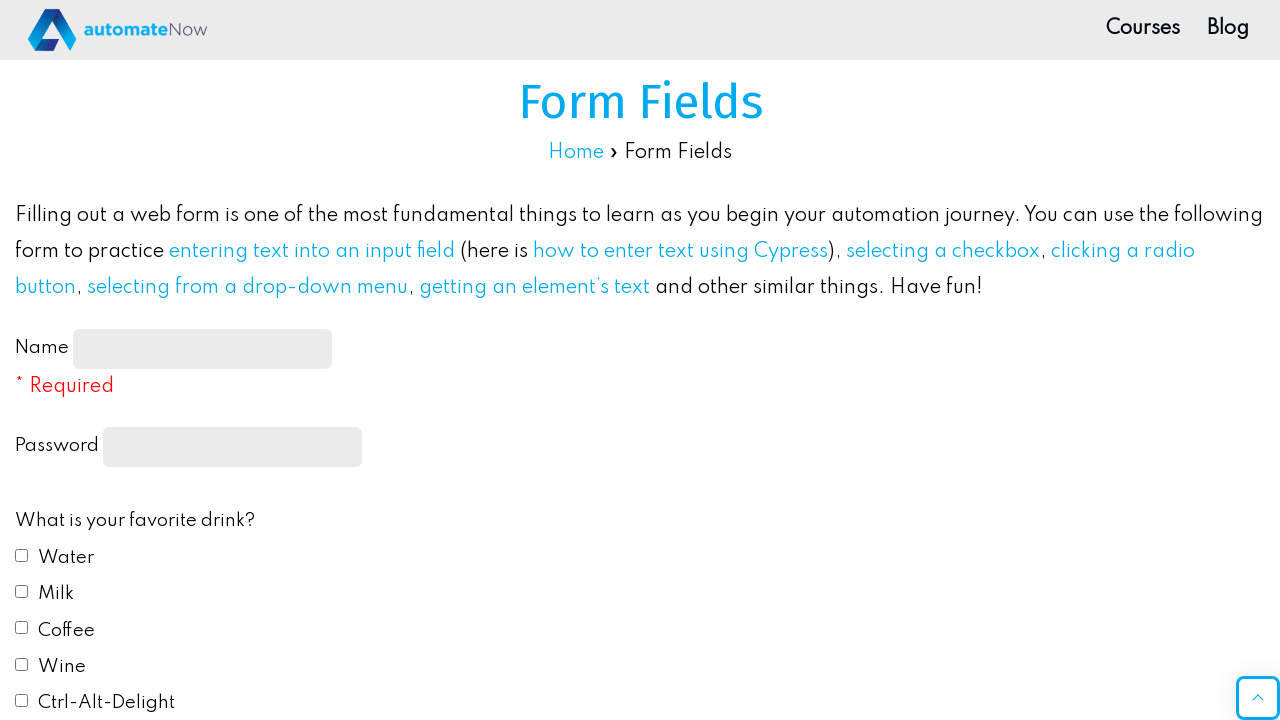

Filled message field with automation tools analysis results on #message
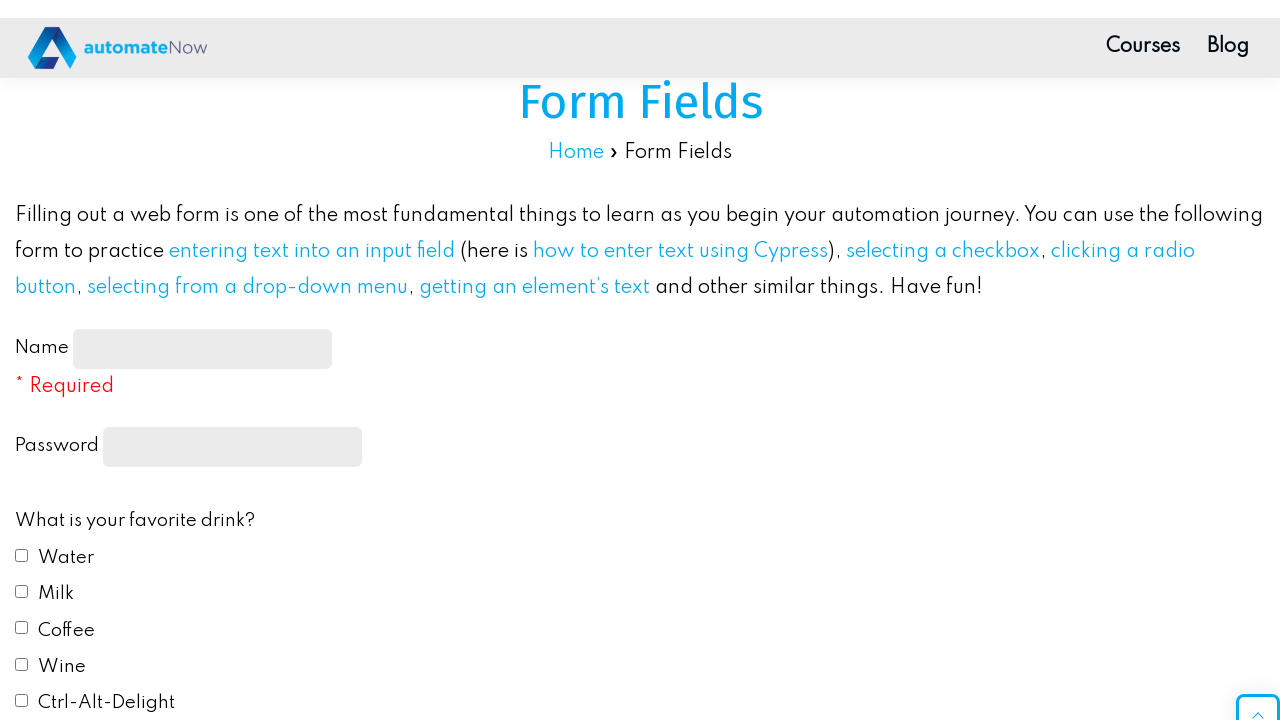

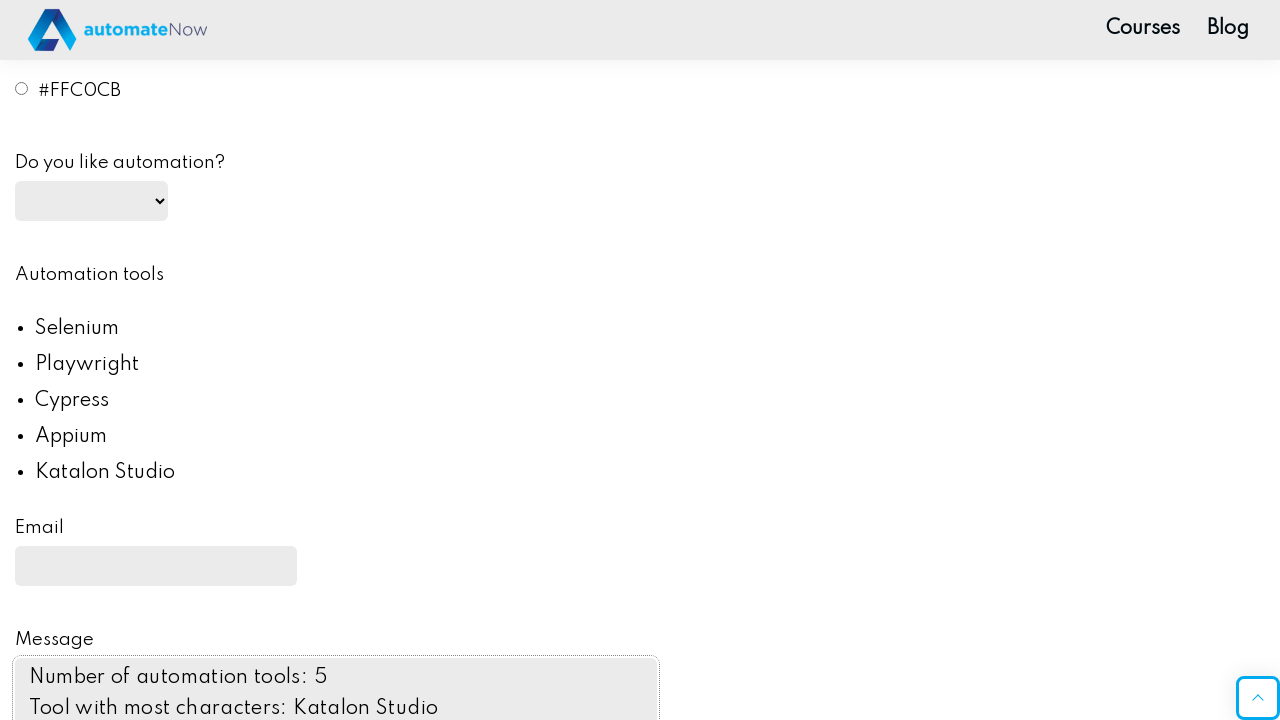